Tests contact form with invalid email format (missing @ symbol)

Starting URL: https://www.demoblaze.com/

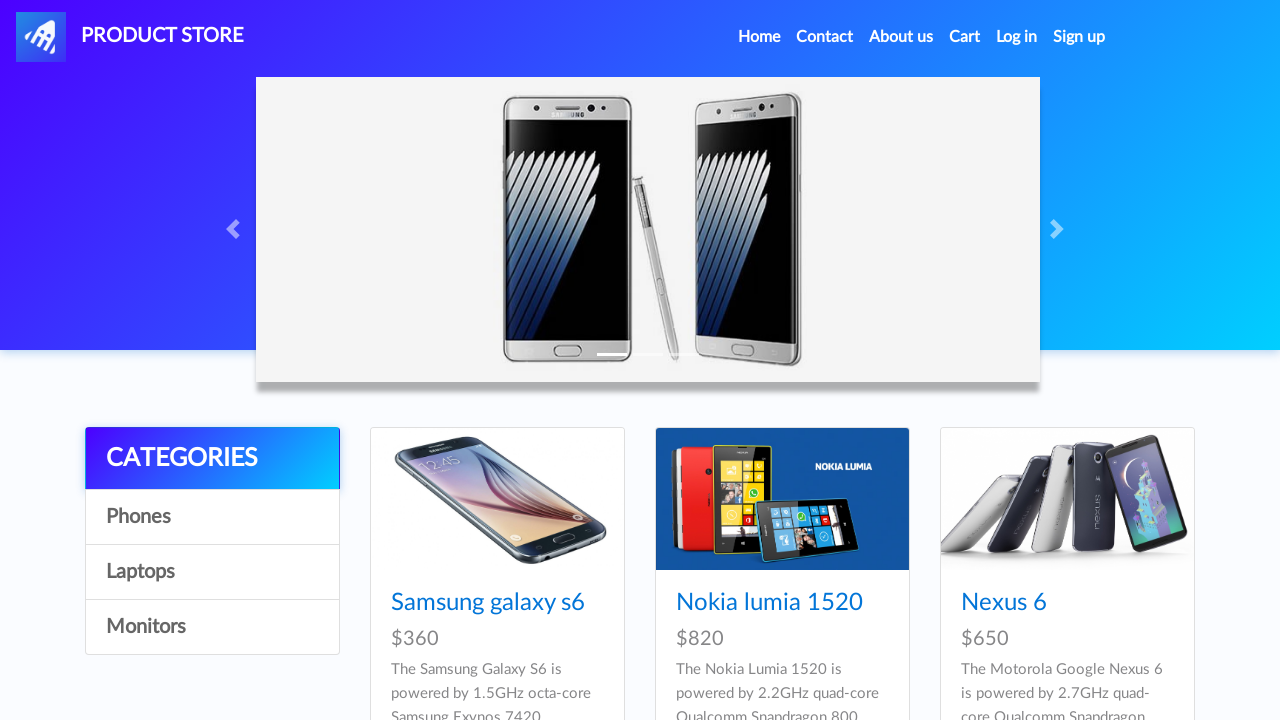

Clicked on Contact link at (825, 37) on a:text('Contact')
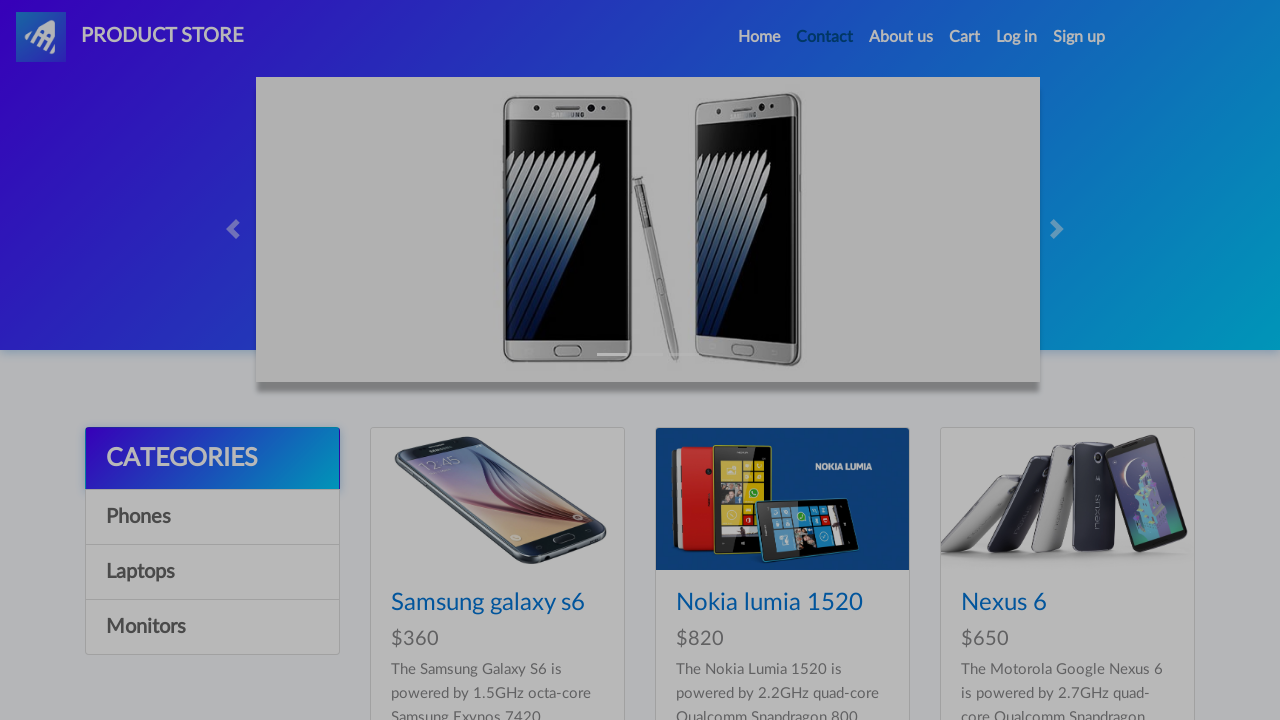

Contact form modal loaded
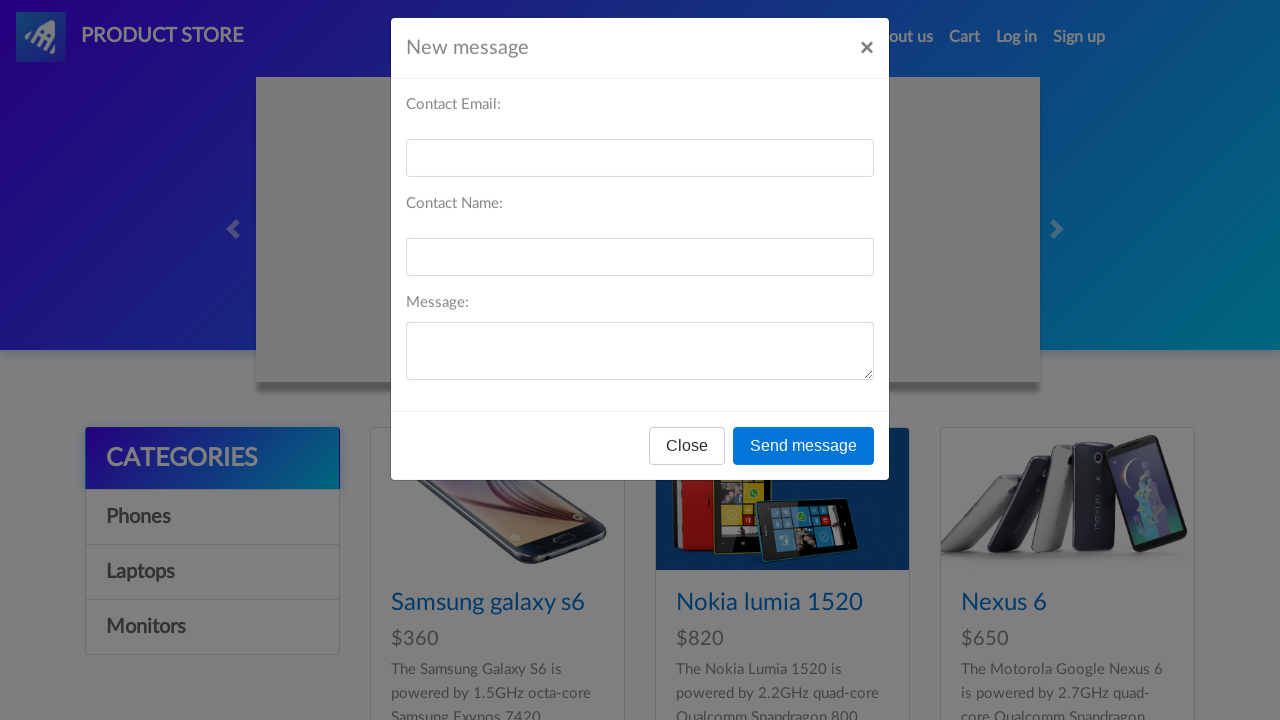

Filled email field with invalid email format 'invalidemail' (missing @ symbol) on #recipient-email
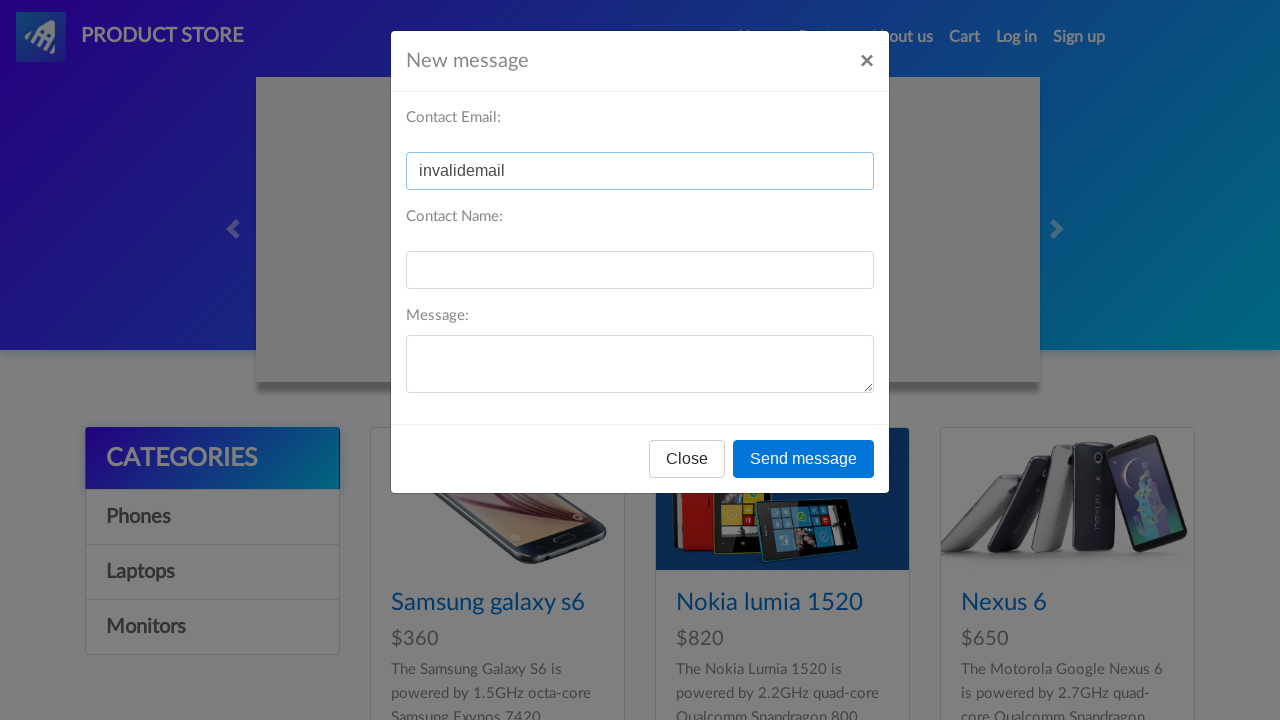

Filled name field with 'Tester' on #recipient-name
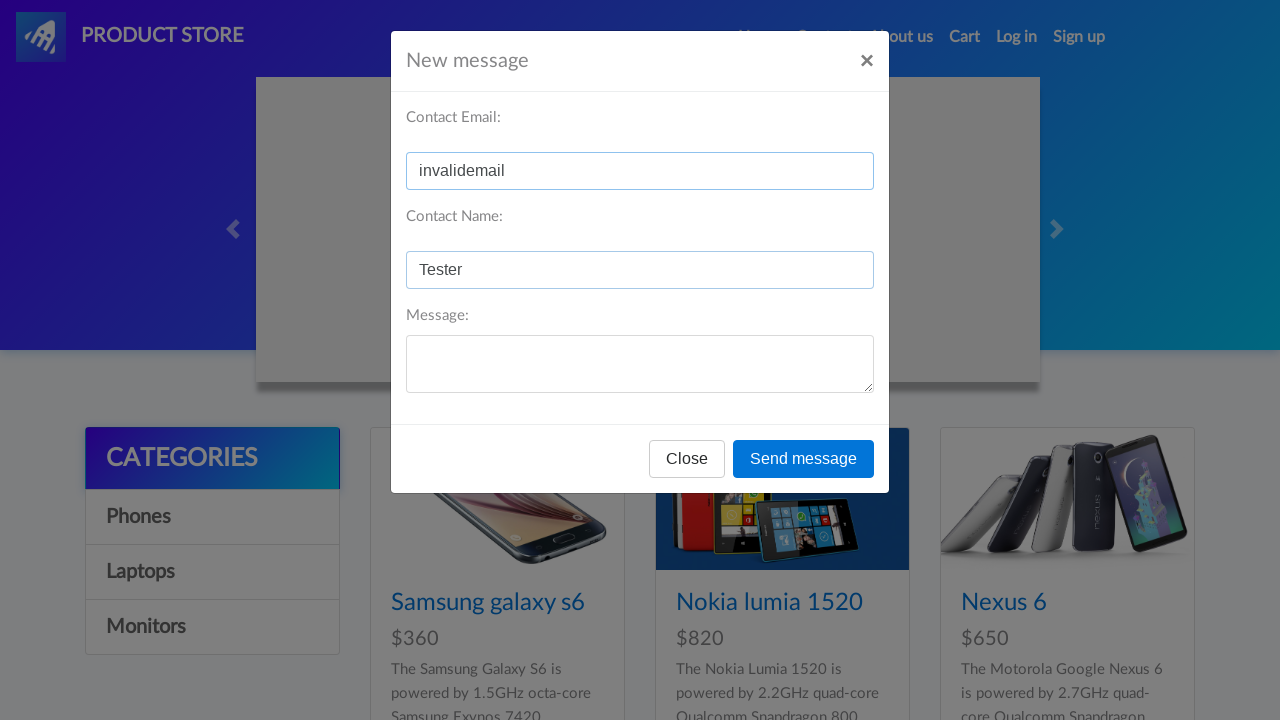

Filled message field with 'Message with invalid email' on #message-text
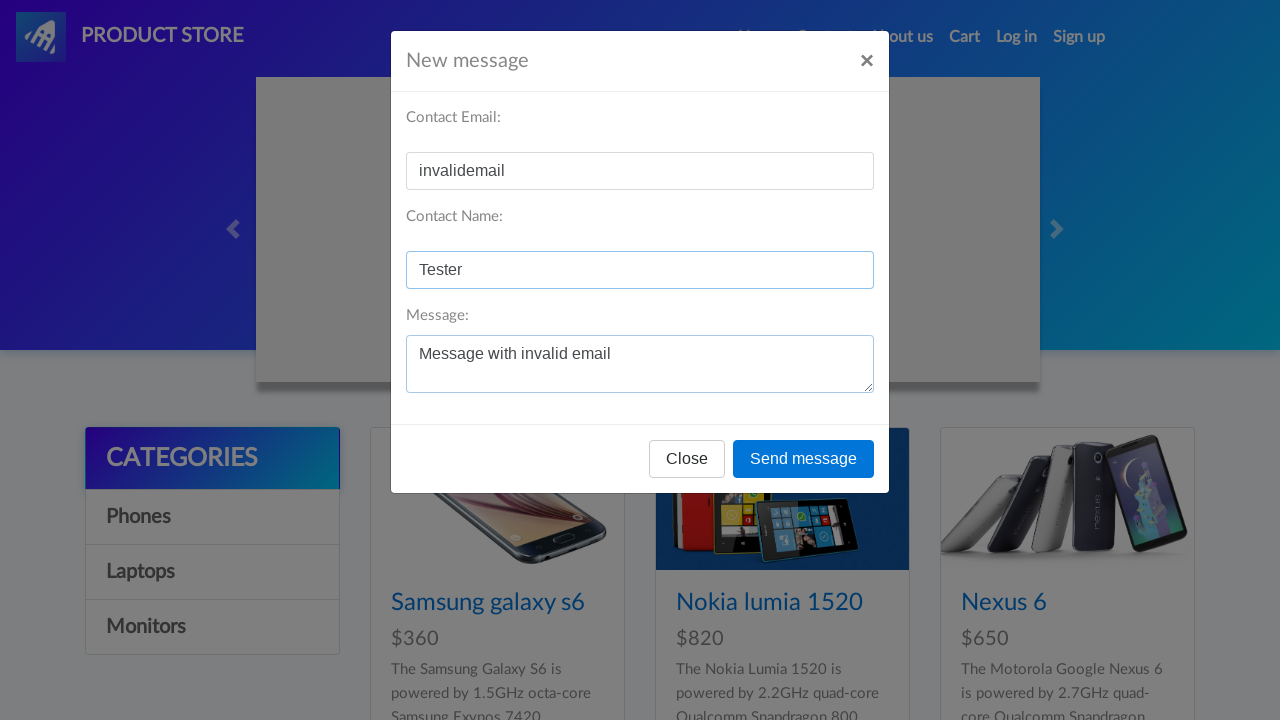

Clicked Send message button at (804, 459) on button:text('Send message')
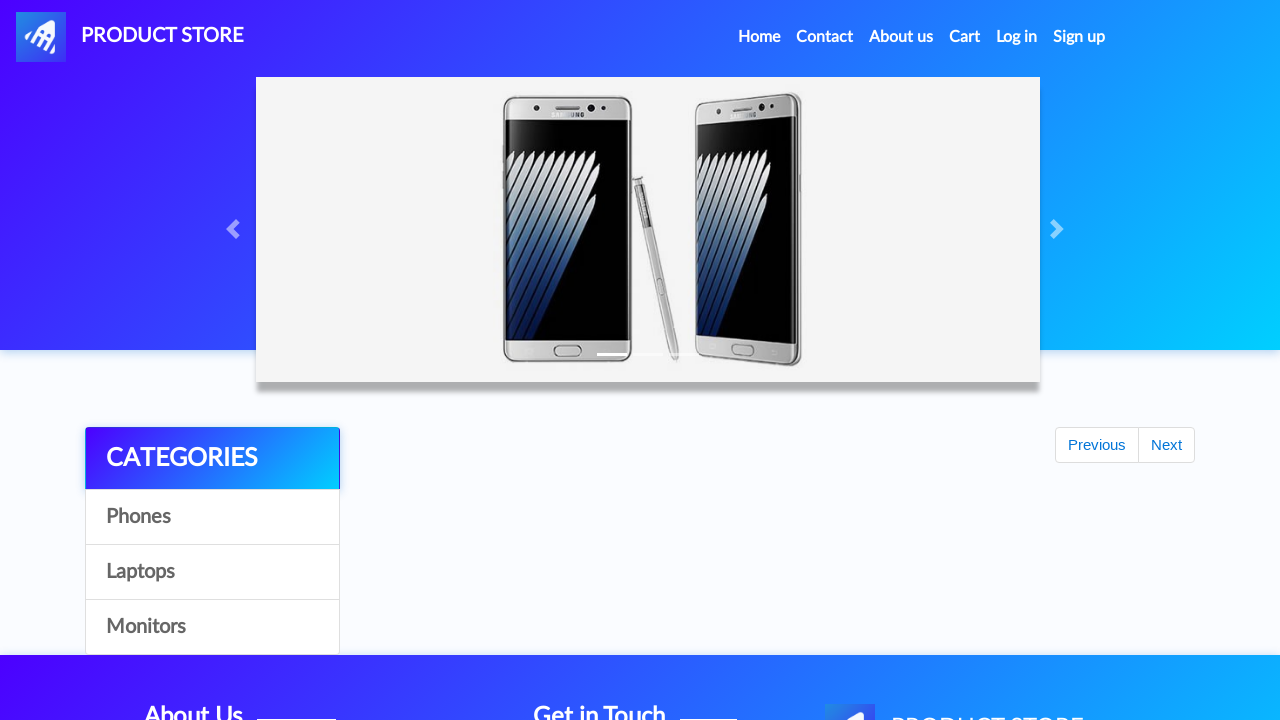

Accepted dialog alert
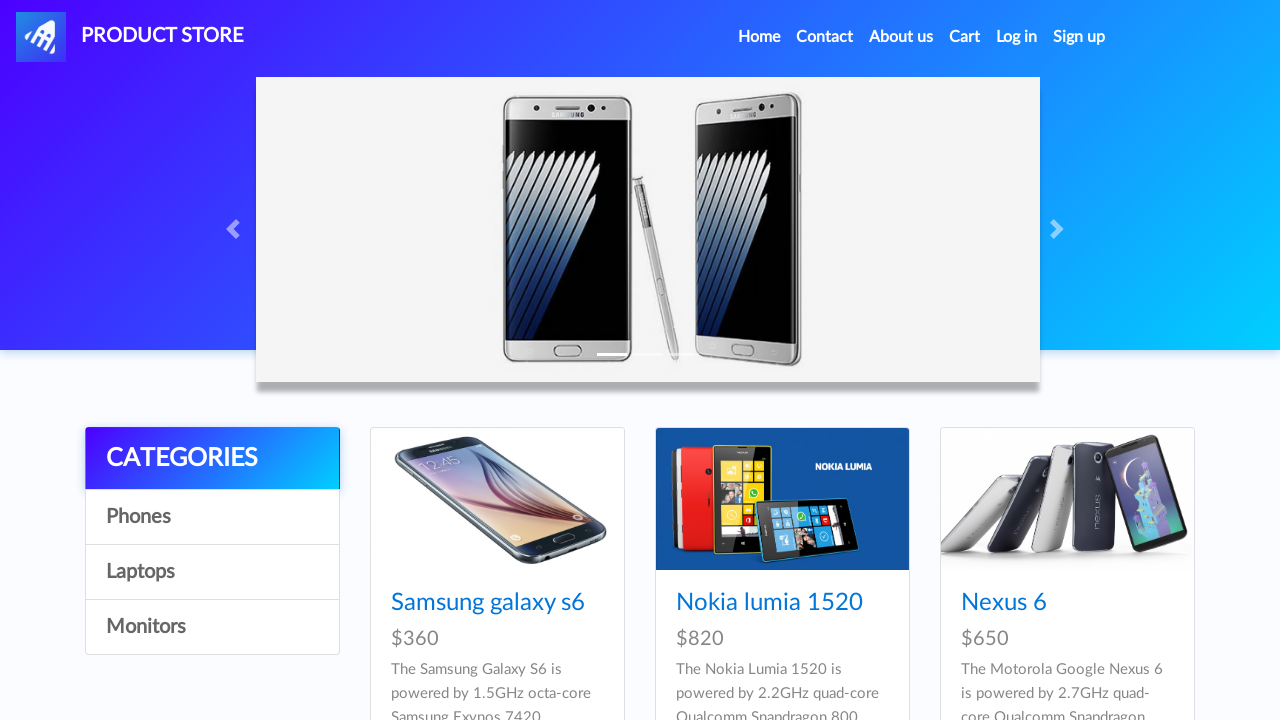

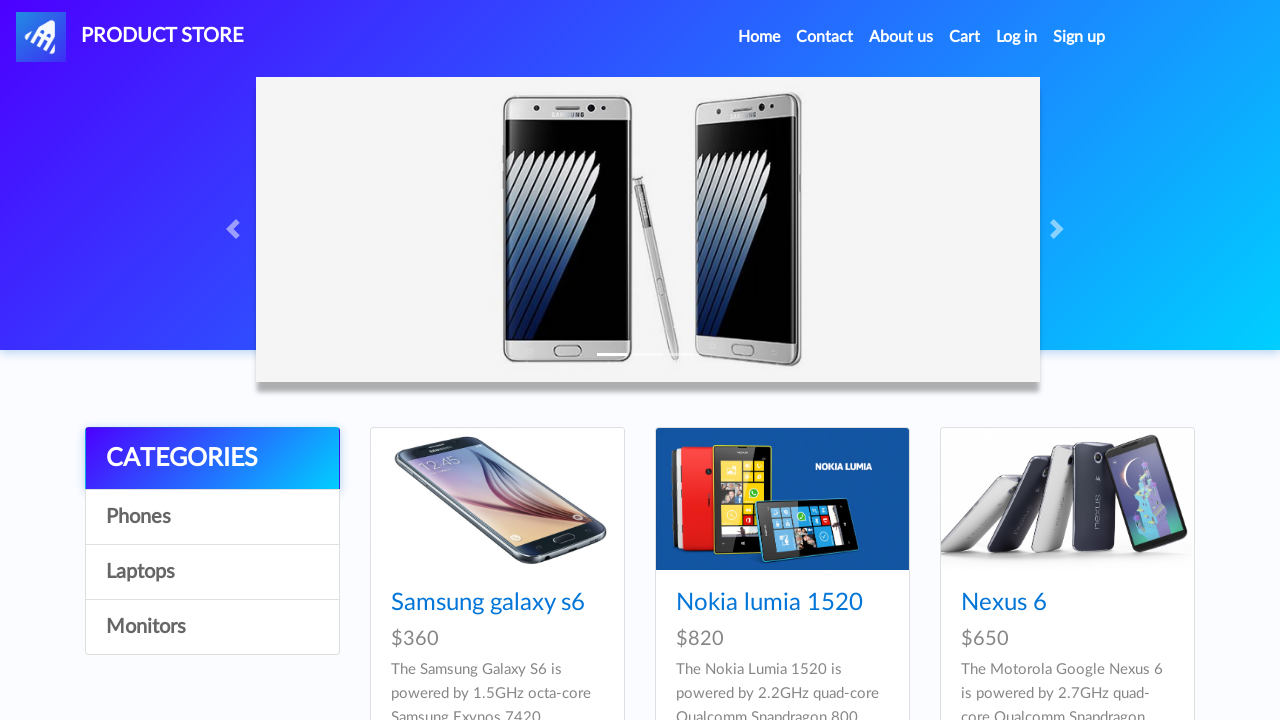